Tests partial link text navigation by clicking on a link containing "/ Css" text on the practice testing website

Starting URL: https://practice.expandtesting.com/

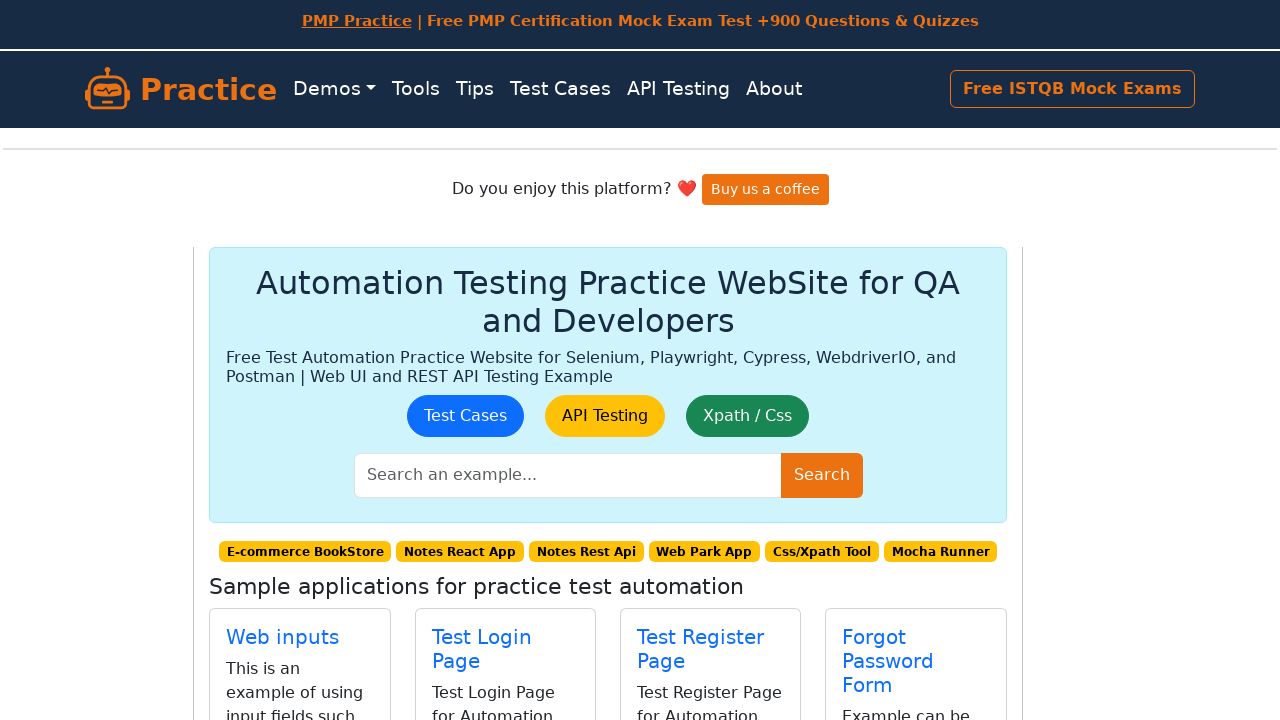

Navigated to practice testing website
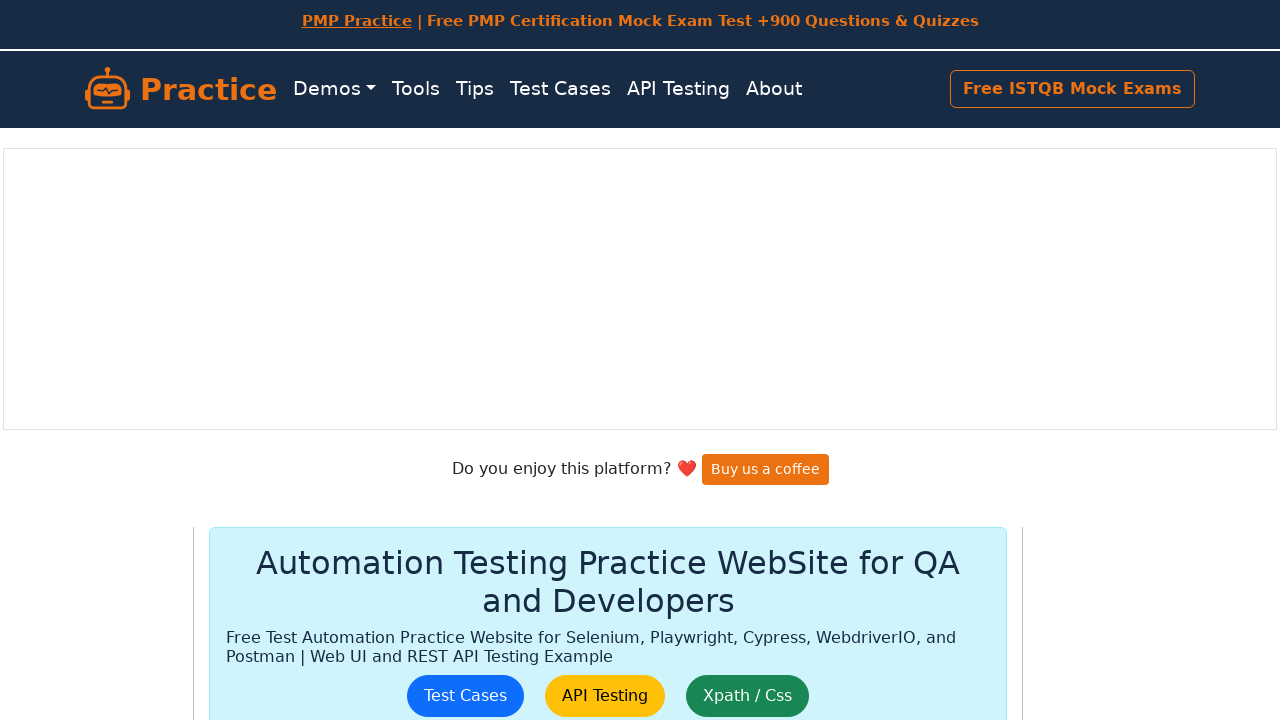

Clicked on link containing '/ Css' text at (748, 696) on a:has-text('/ Css')
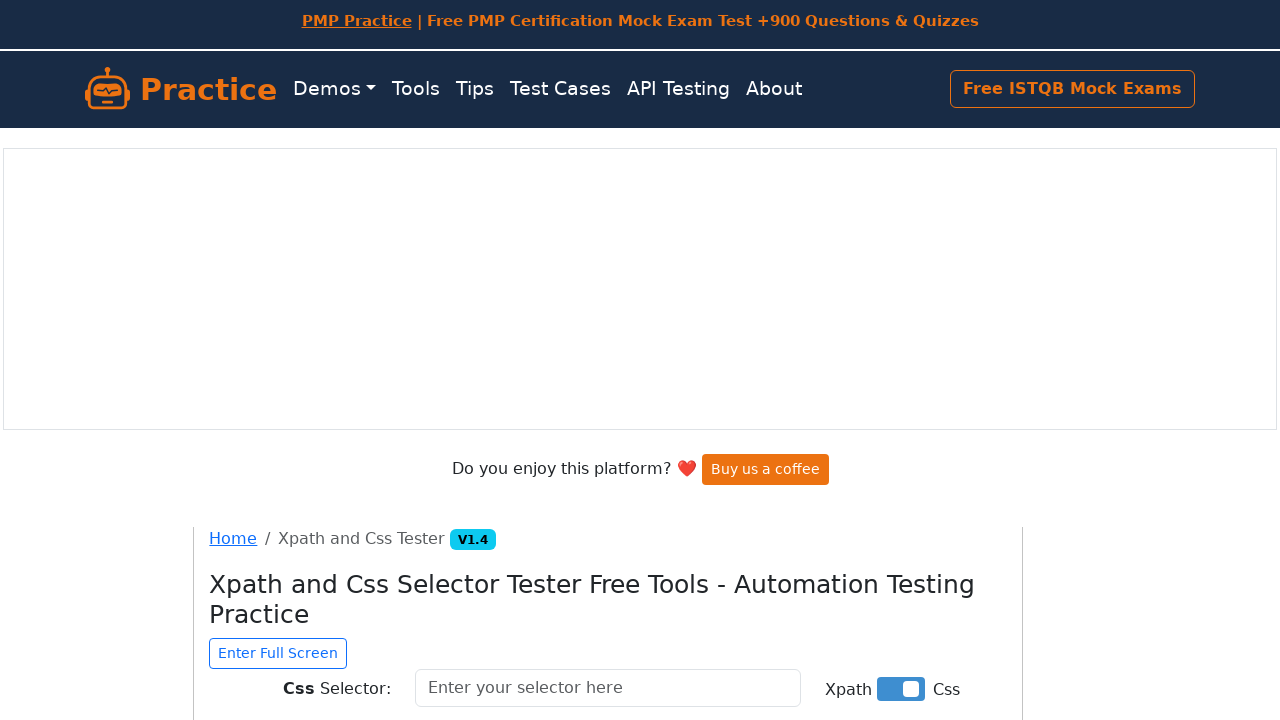

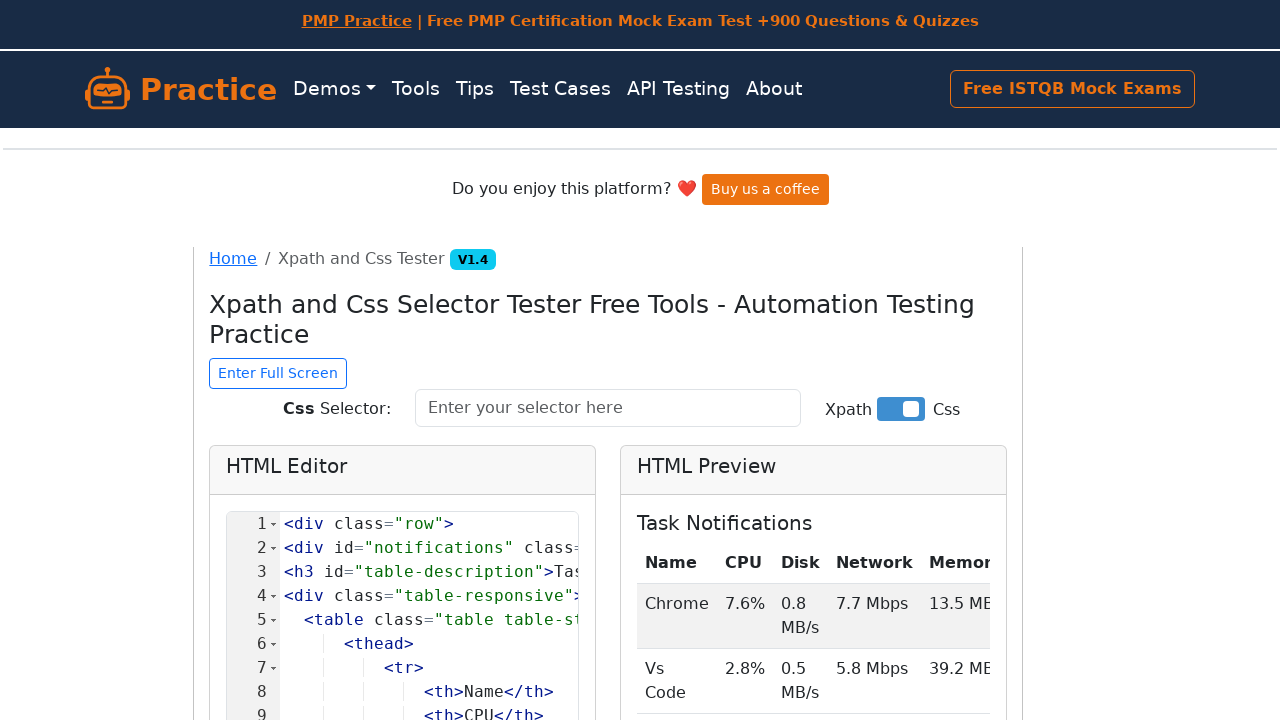